Tests dropdown selection functionality by finding a dropdown element and selecting "Option2" from the available options

Starting URL: https://www.rahulshettyacademy.com/AutomationPractice/

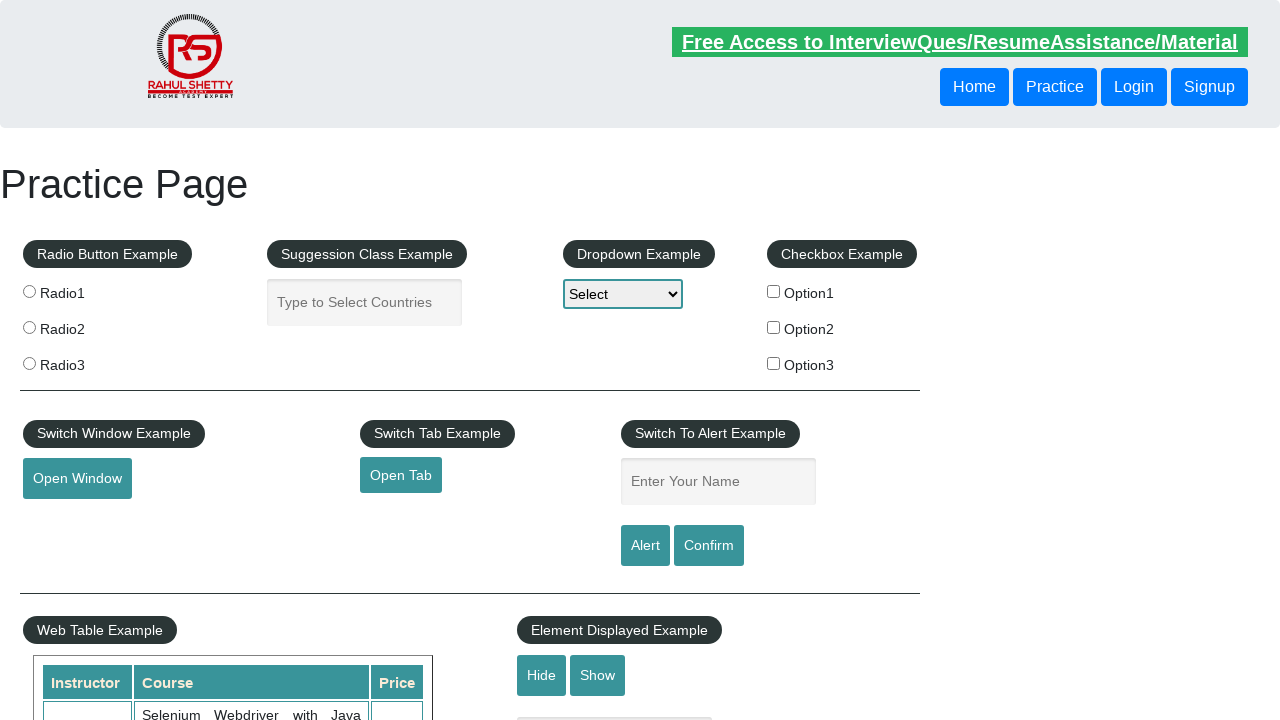

Waited for dropdown element to be visible
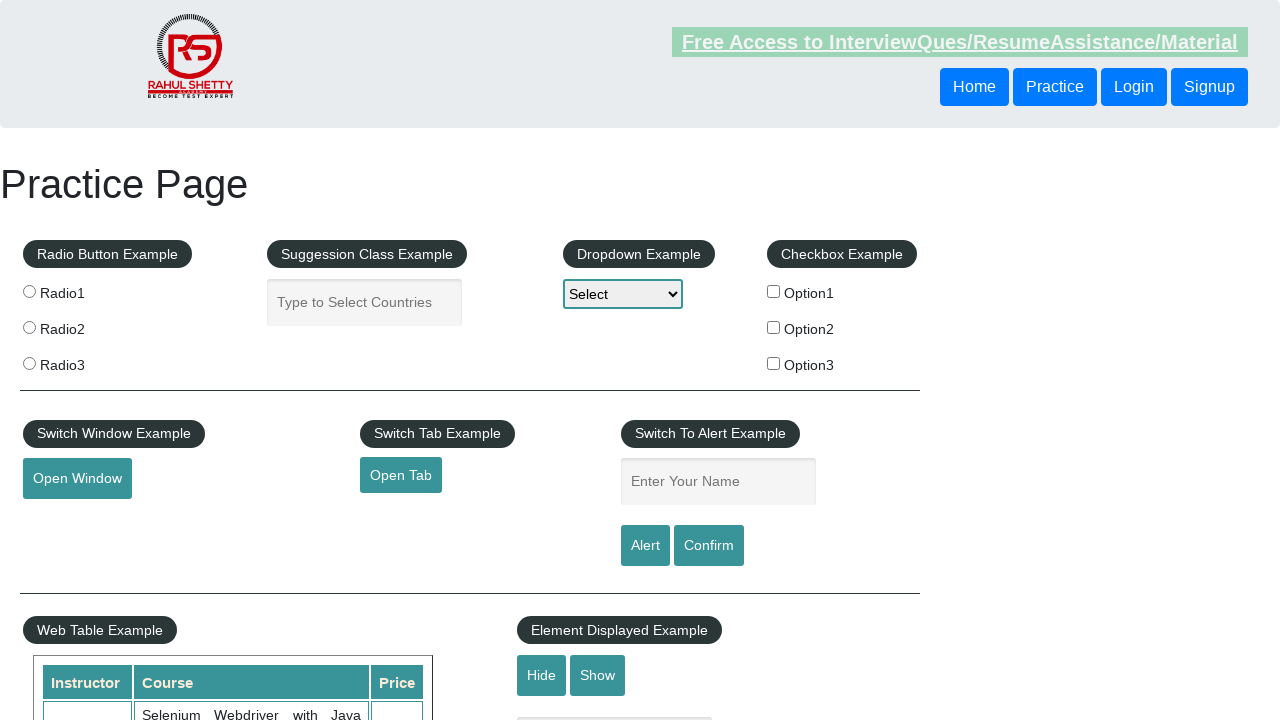

Selected 'Option2' from dropdown on #dropdown-class-example
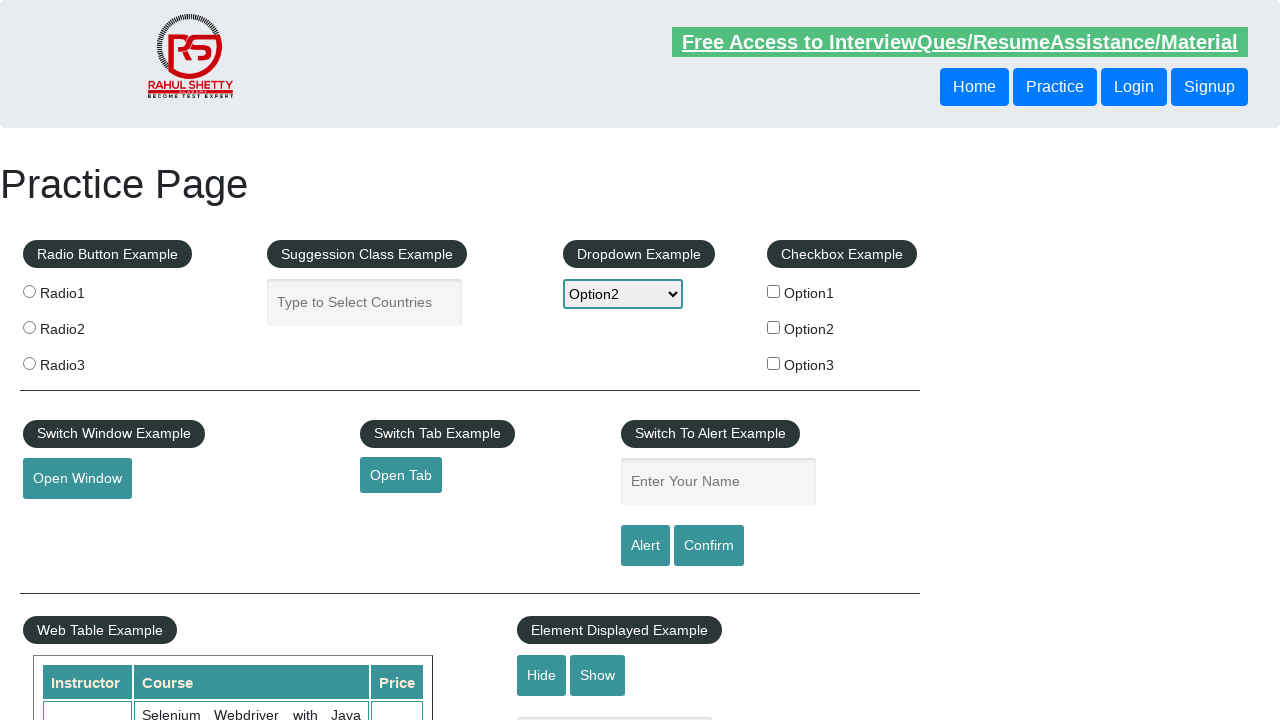

Selected 'Option2' from dropdown again on #dropdown-class-example
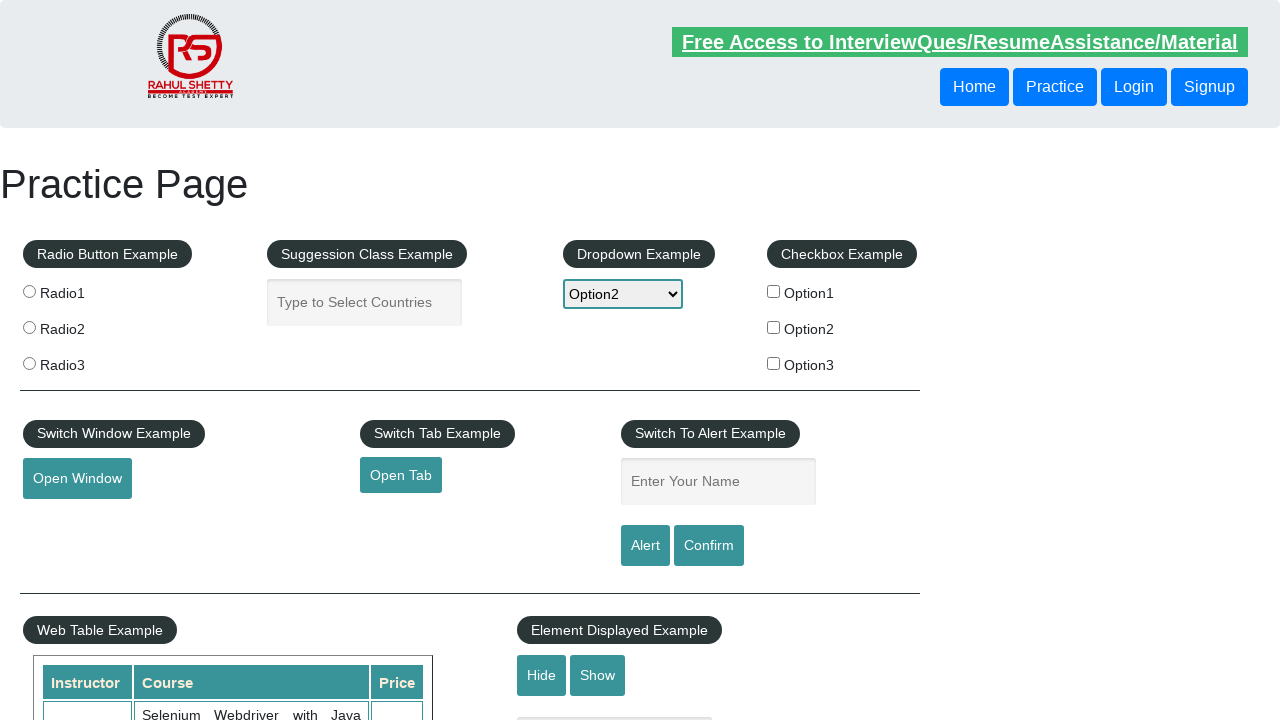

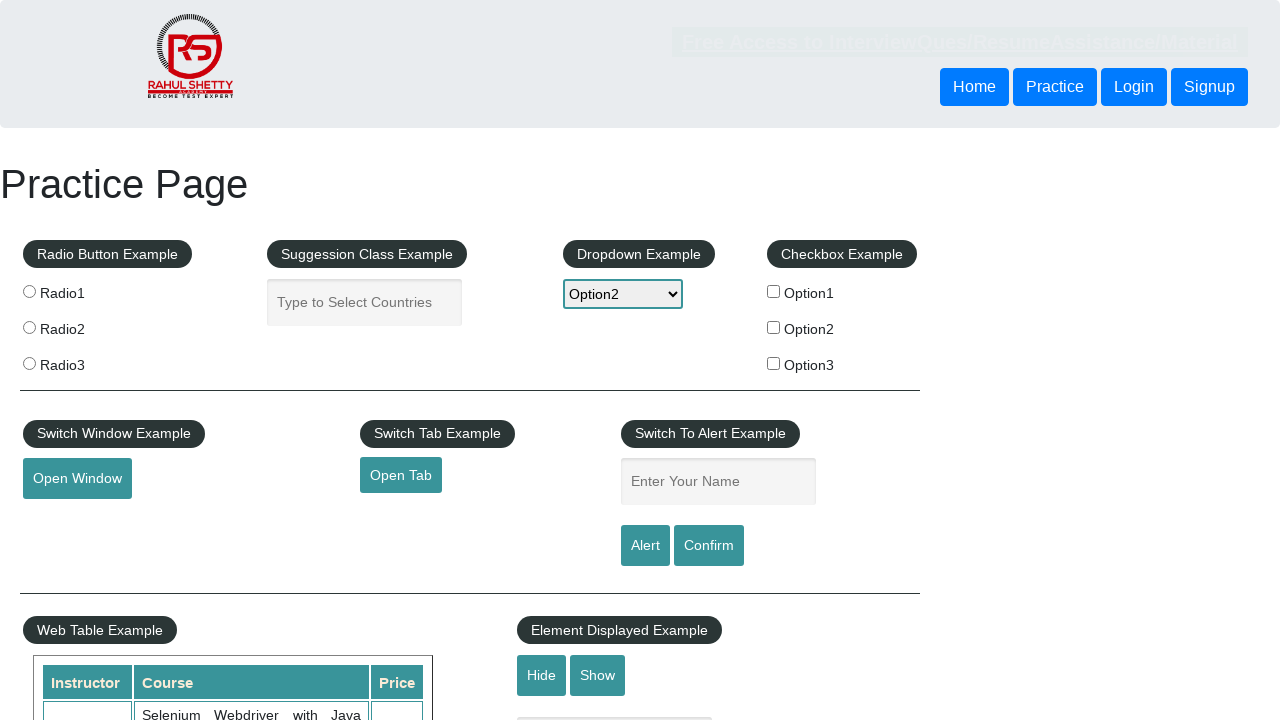